Tests an e-commerce checkout flow by searching for products, adding them to cart, and applying a promo code

Starting URL: https://rahulshettyacademy.com/seleniumPractise/#/

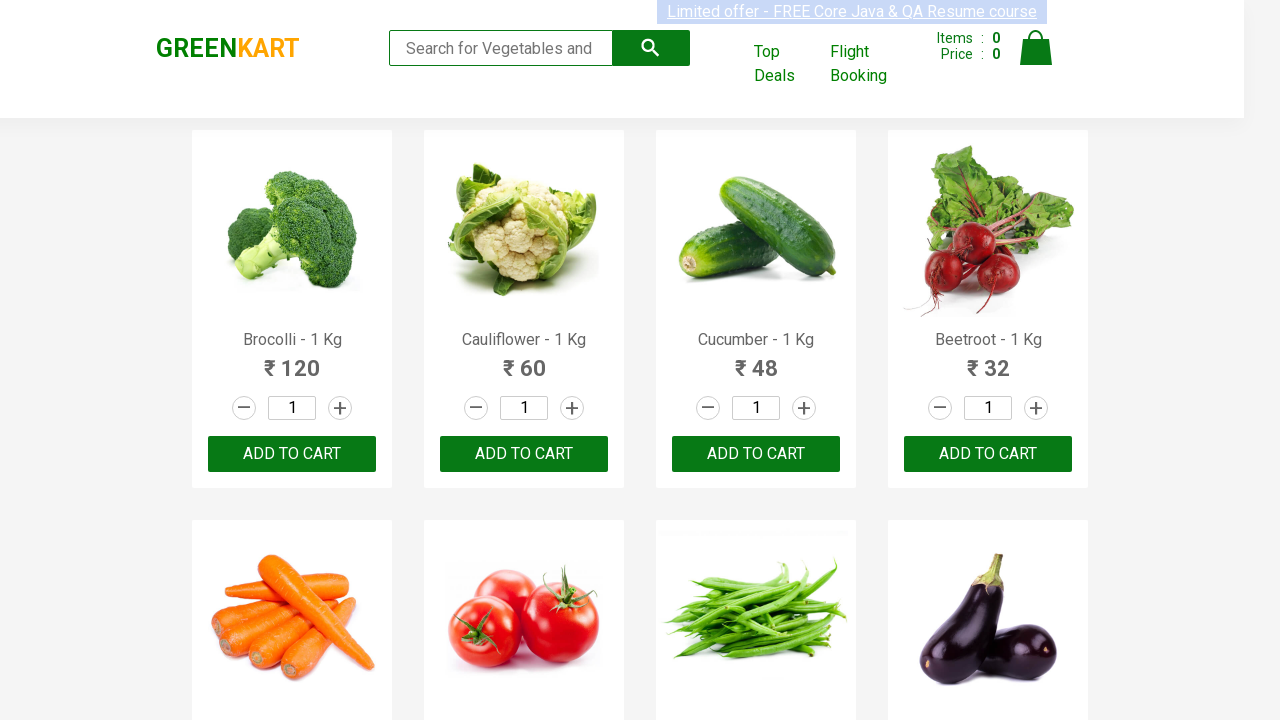

Filled search field with 'ber' to find products on input.search-keyword
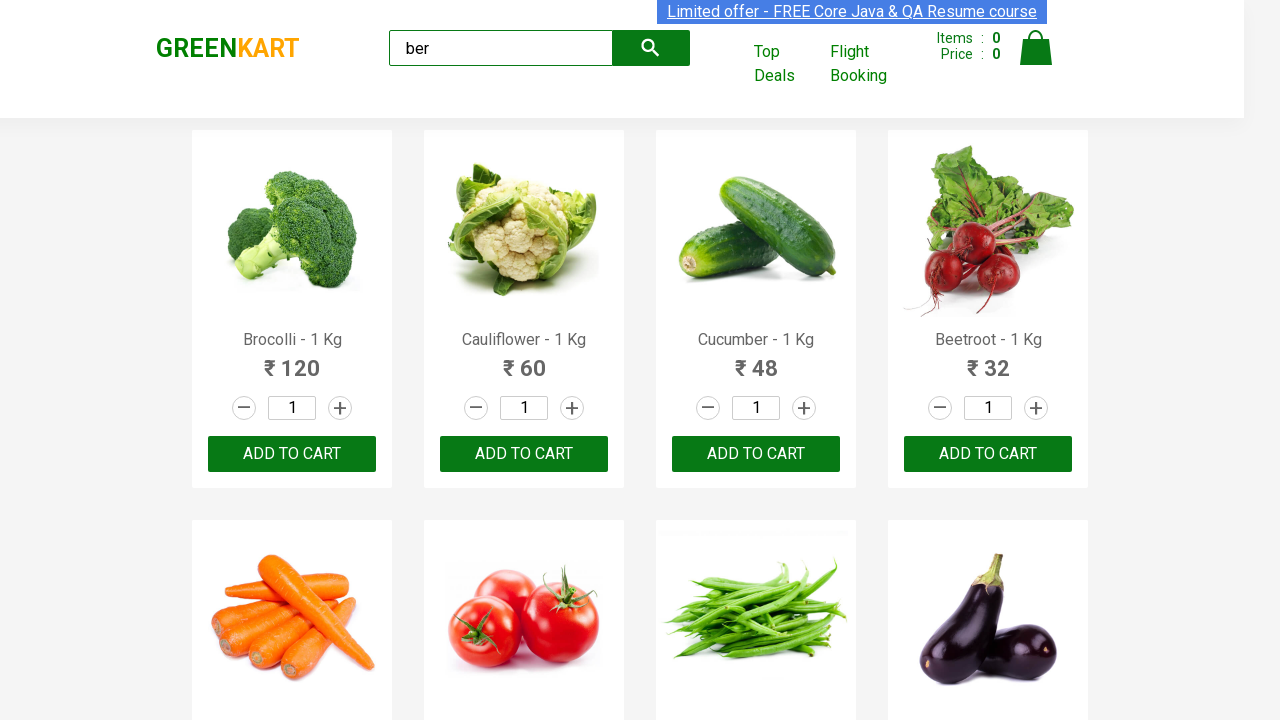

Waited 4 seconds for products to load after search
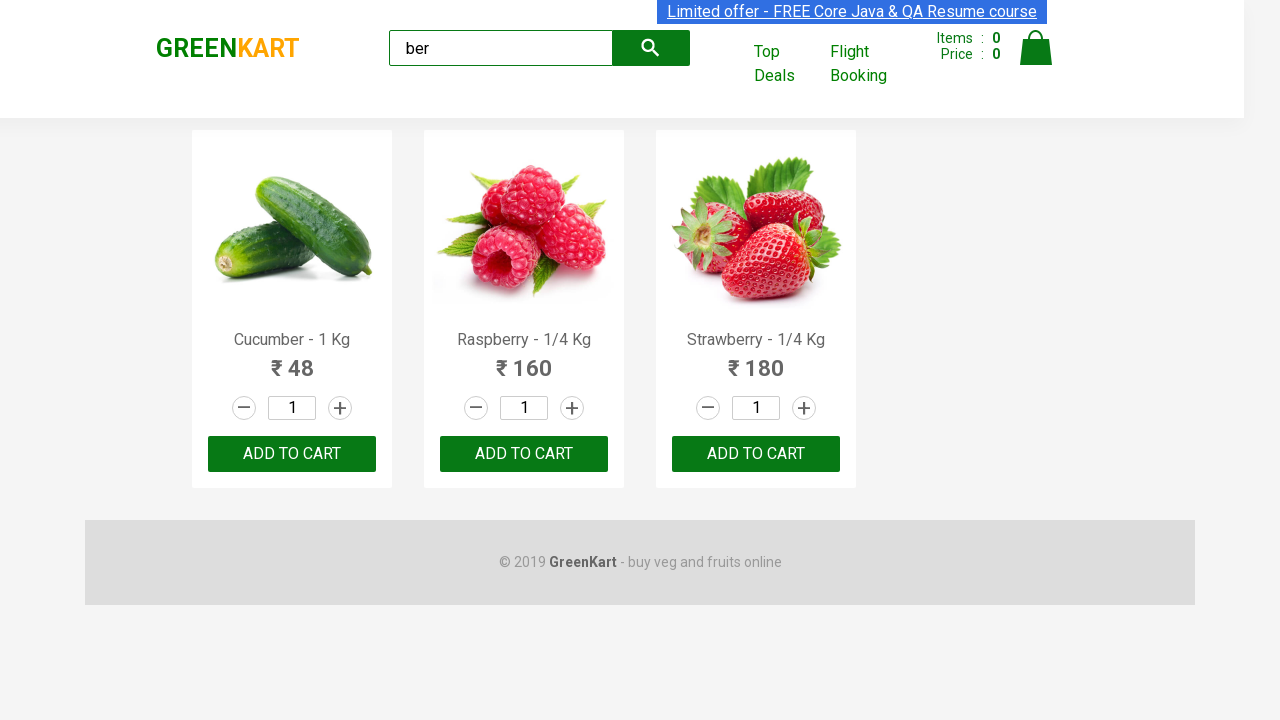

Located all 'Add to Cart' buttons for matching products
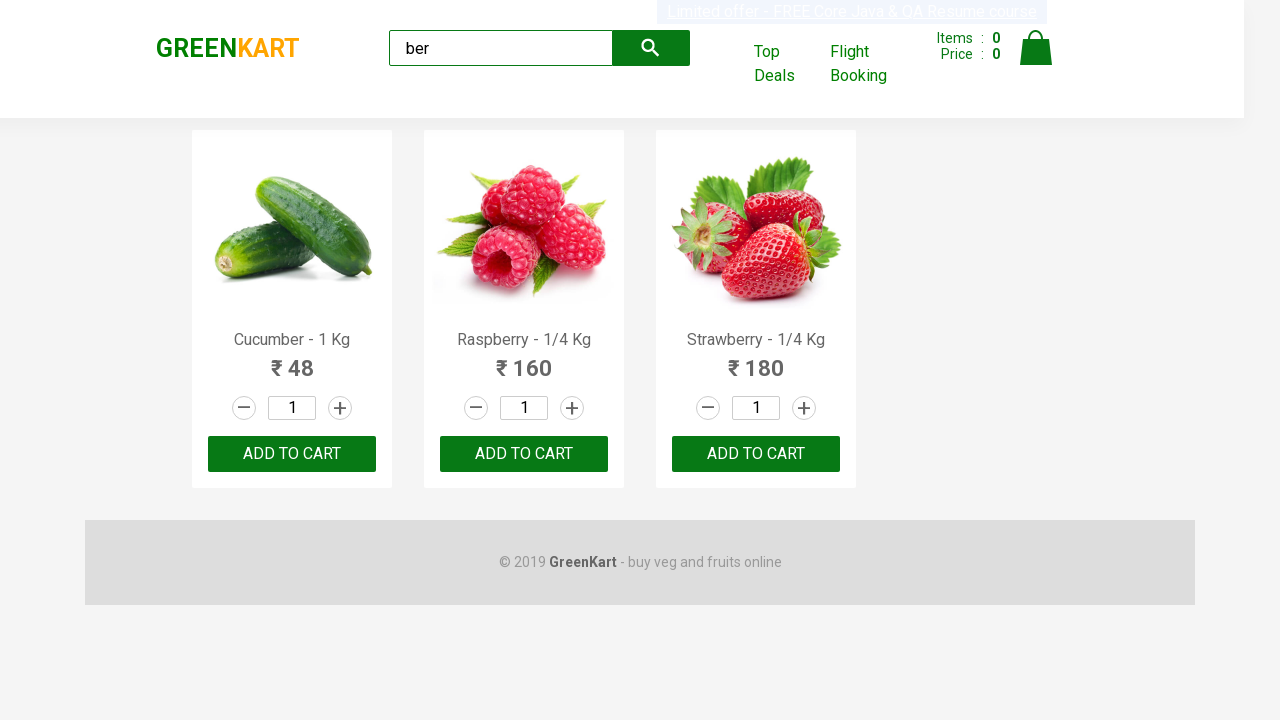

Clicked 'Add to Cart' button for a product at (292, 454) on xpath=//div[@class='products']//div[@class='product-action']//button >> nth=0
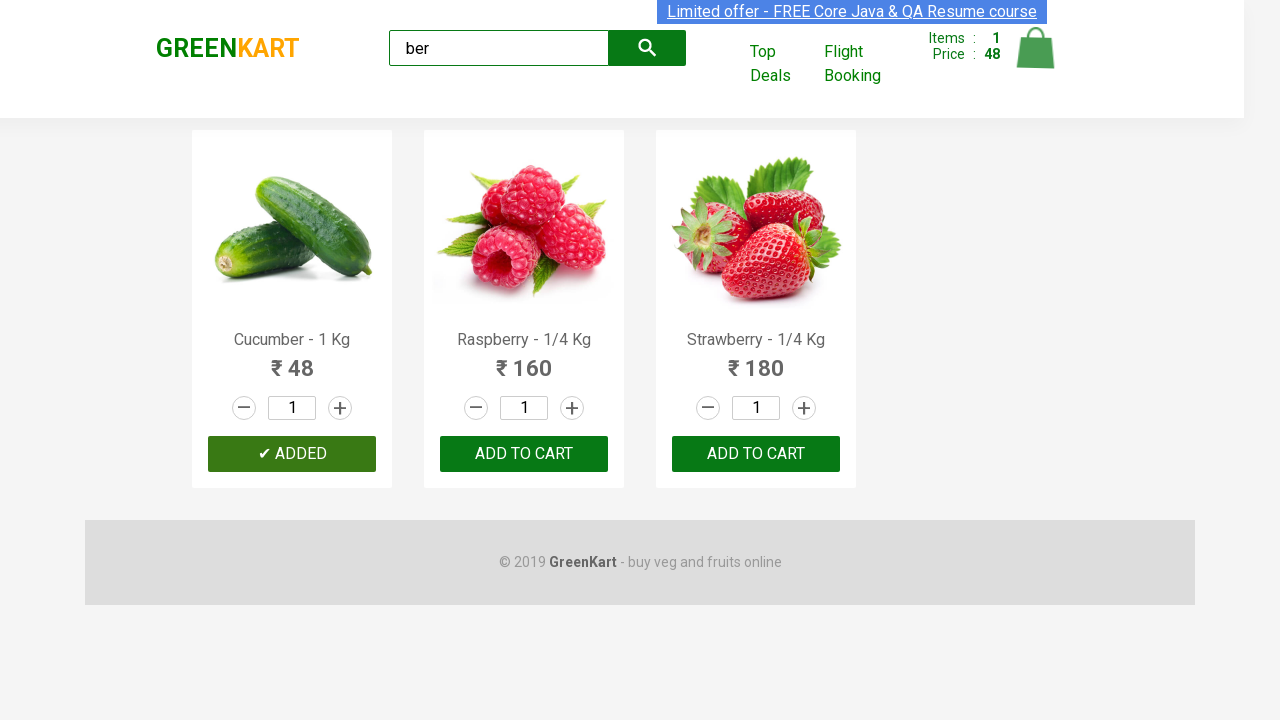

Clicked 'Add to Cart' button for a product at (524, 454) on xpath=//div[@class='products']//div[@class='product-action']//button >> nth=1
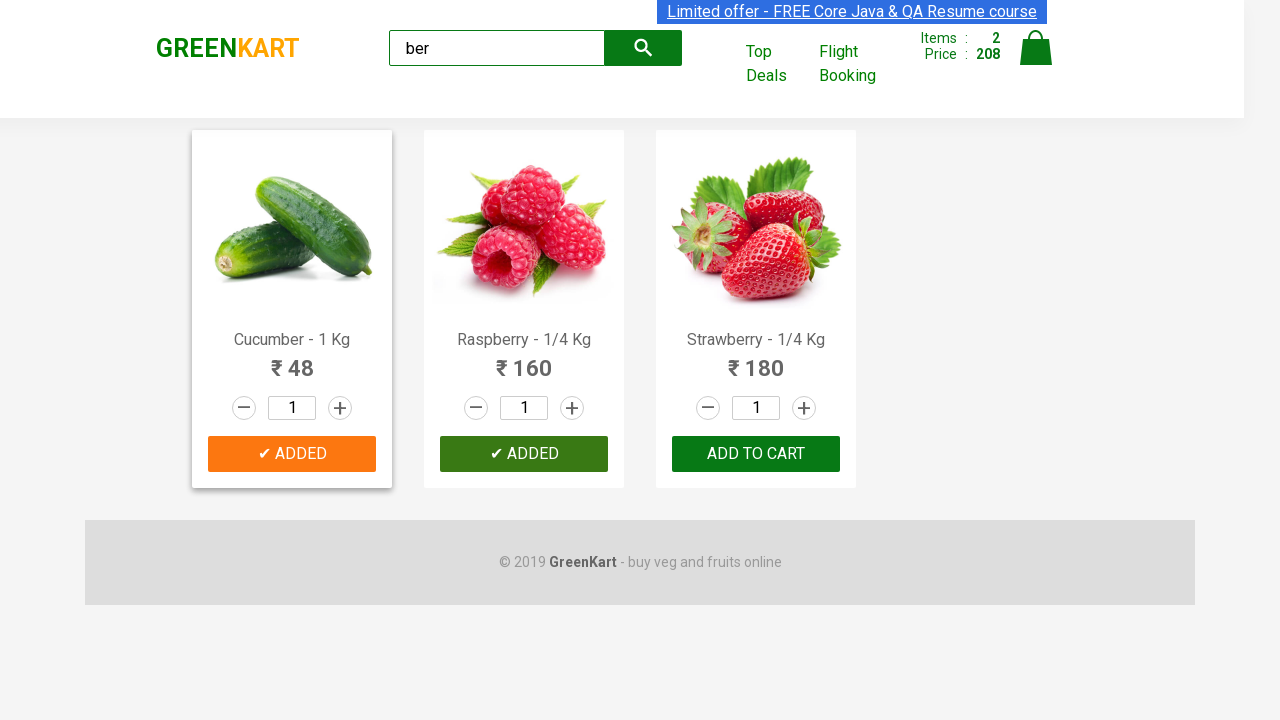

Clicked 'Add to Cart' button for a product at (756, 454) on xpath=//div[@class='products']//div[@class='product-action']//button >> nth=2
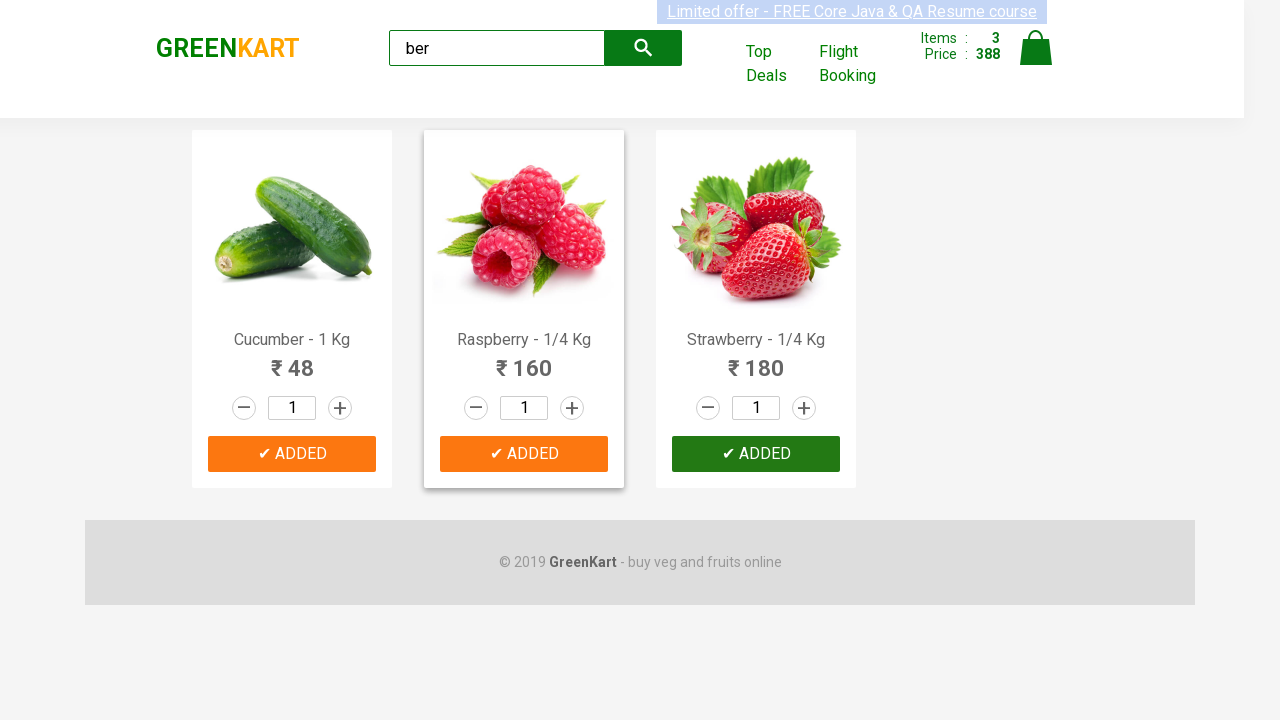

Clicked on cart icon to view cart at (1036, 48) on xpath=//img[@alt='Cart']
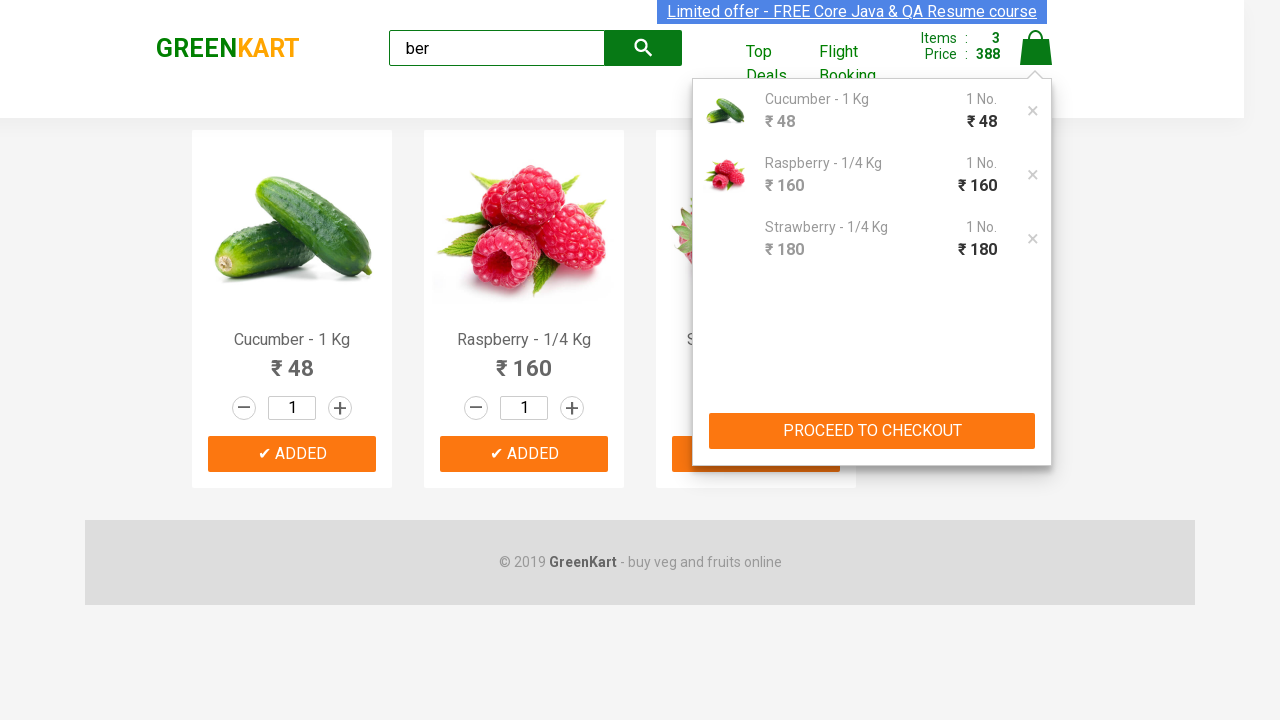

Clicked 'PROCEED TO CHECKOUT' button at (872, 431) on xpath=//button[text()='PROCEED TO CHECKOUT']
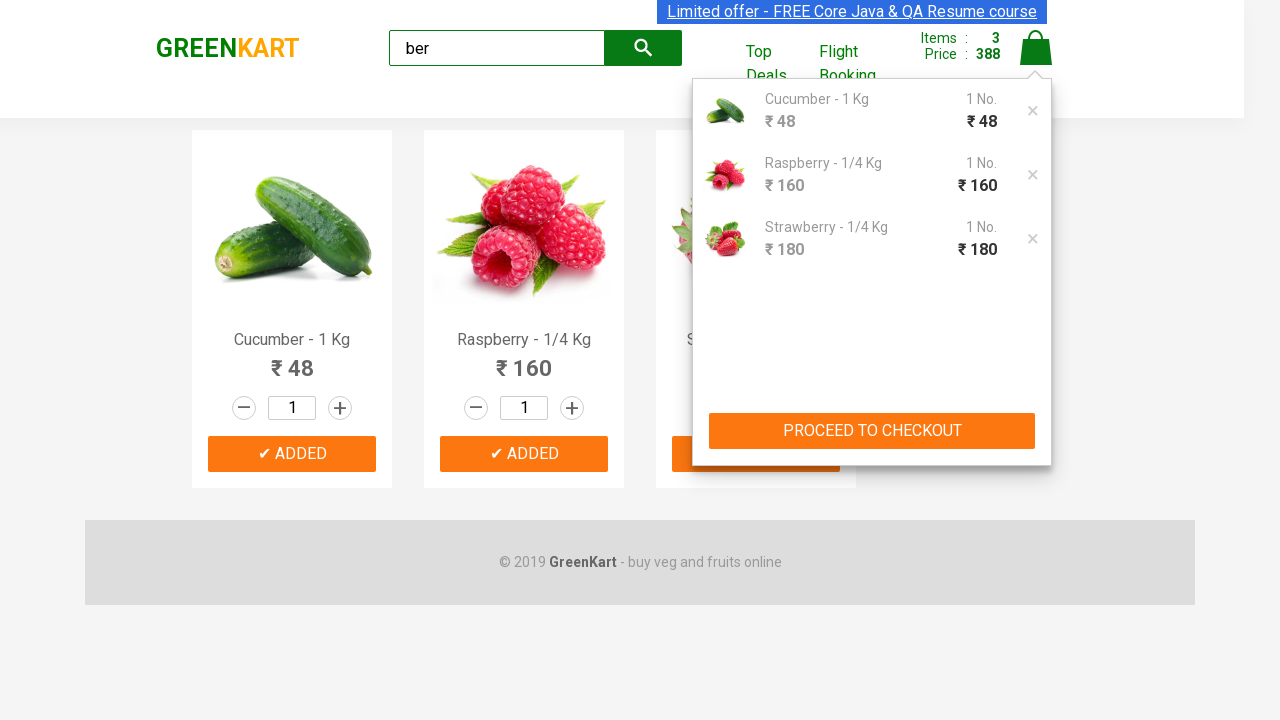

Promo code field loaded on checkout page
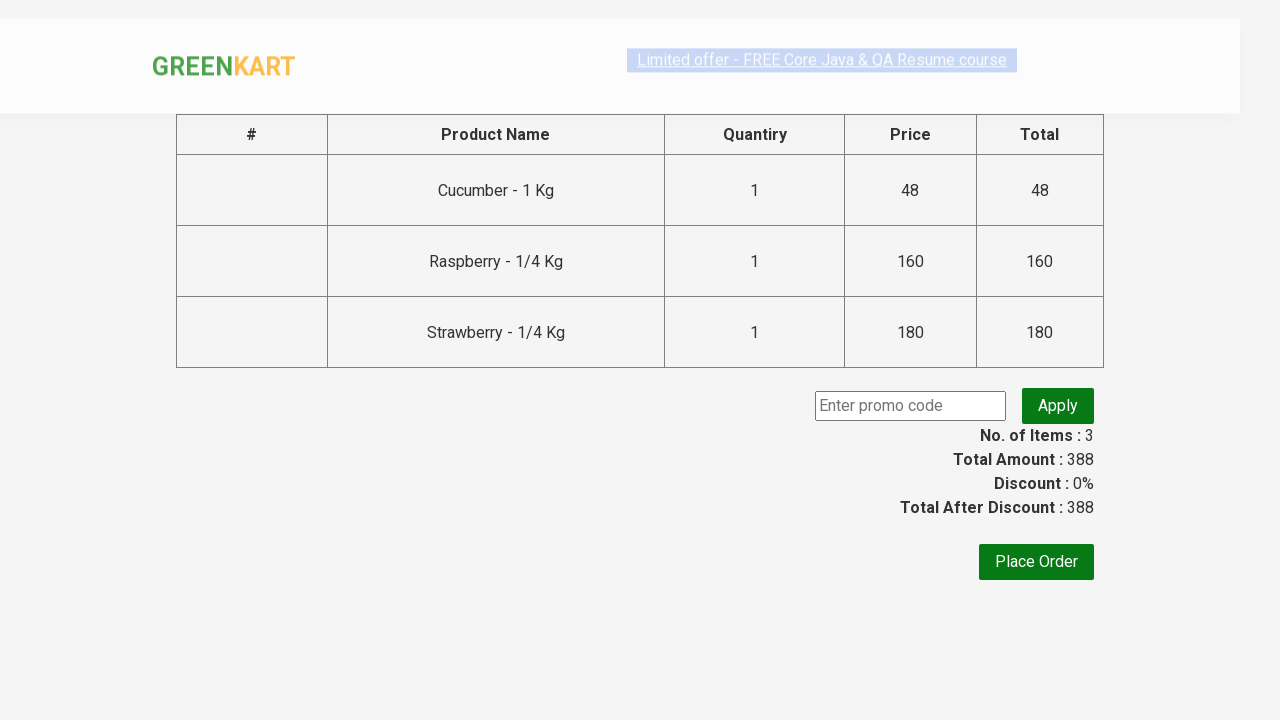

Filled promo code field with 'rahulshettyacademy' on //div//input[@class='promoCode']
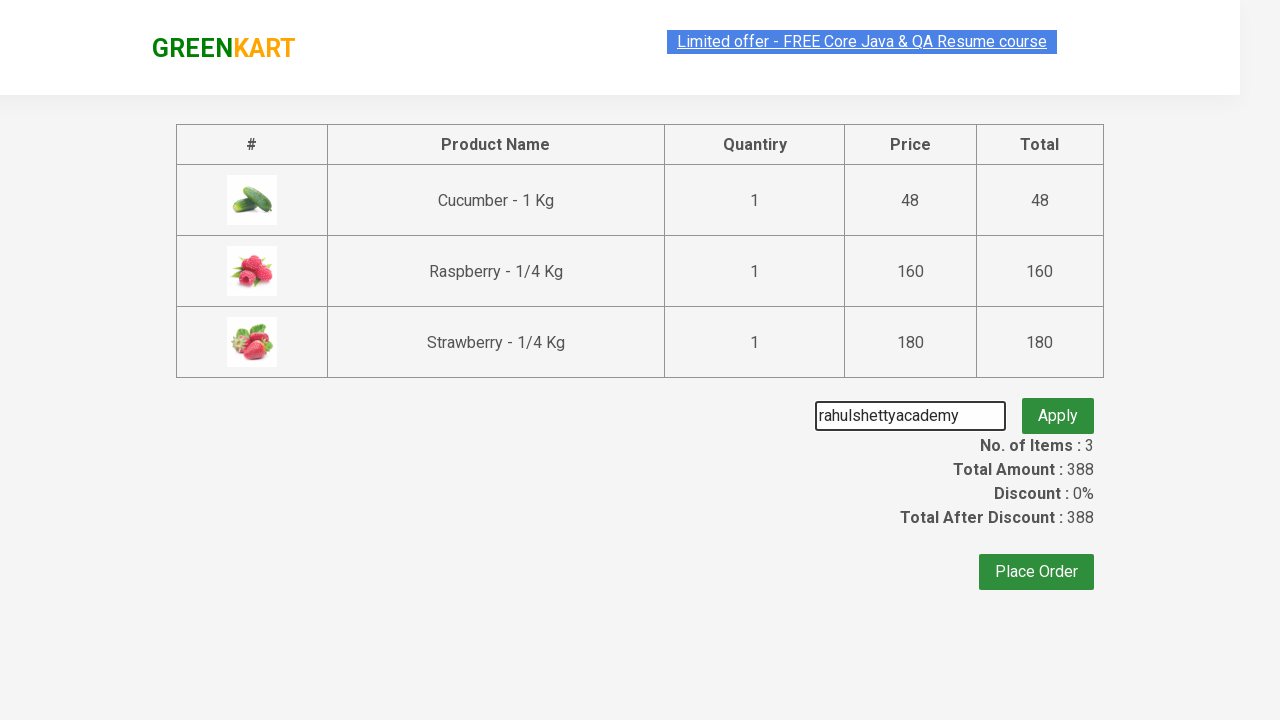

Clicked button to apply promo code at (1058, 406) on xpath=//button[@class='promoBtn']
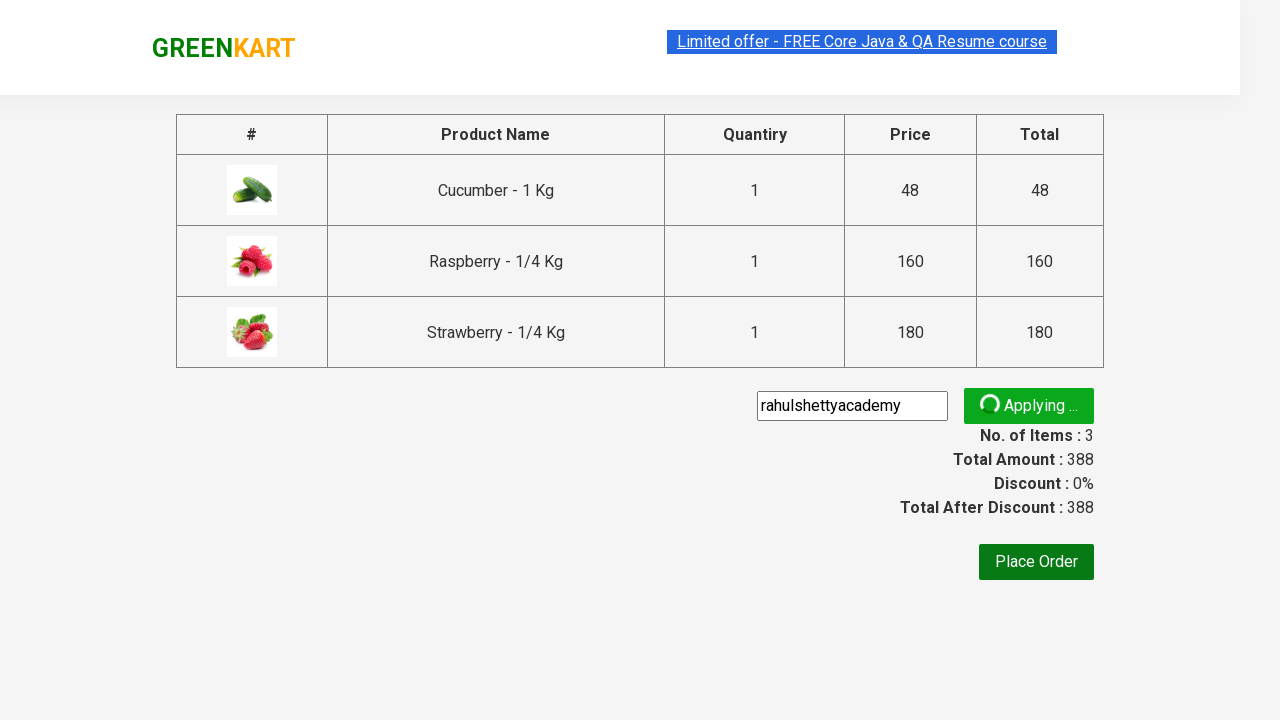

Promo code was successfully applied and confirmation appeared
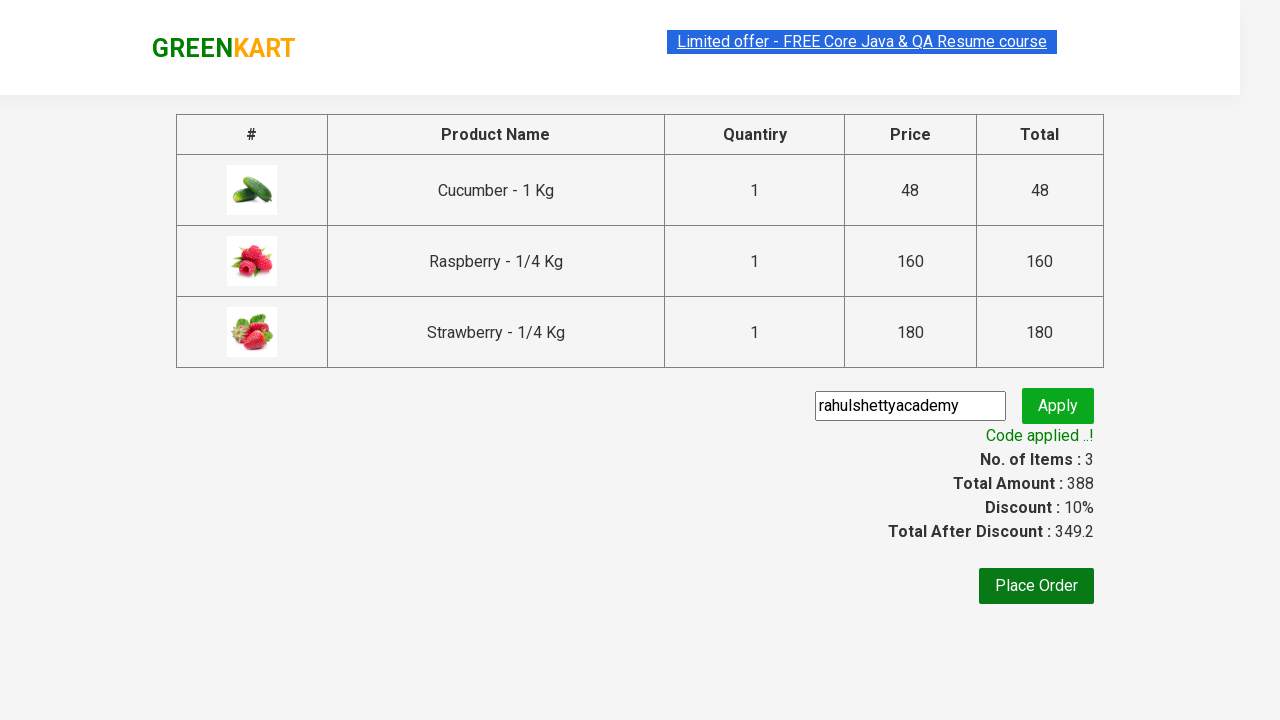

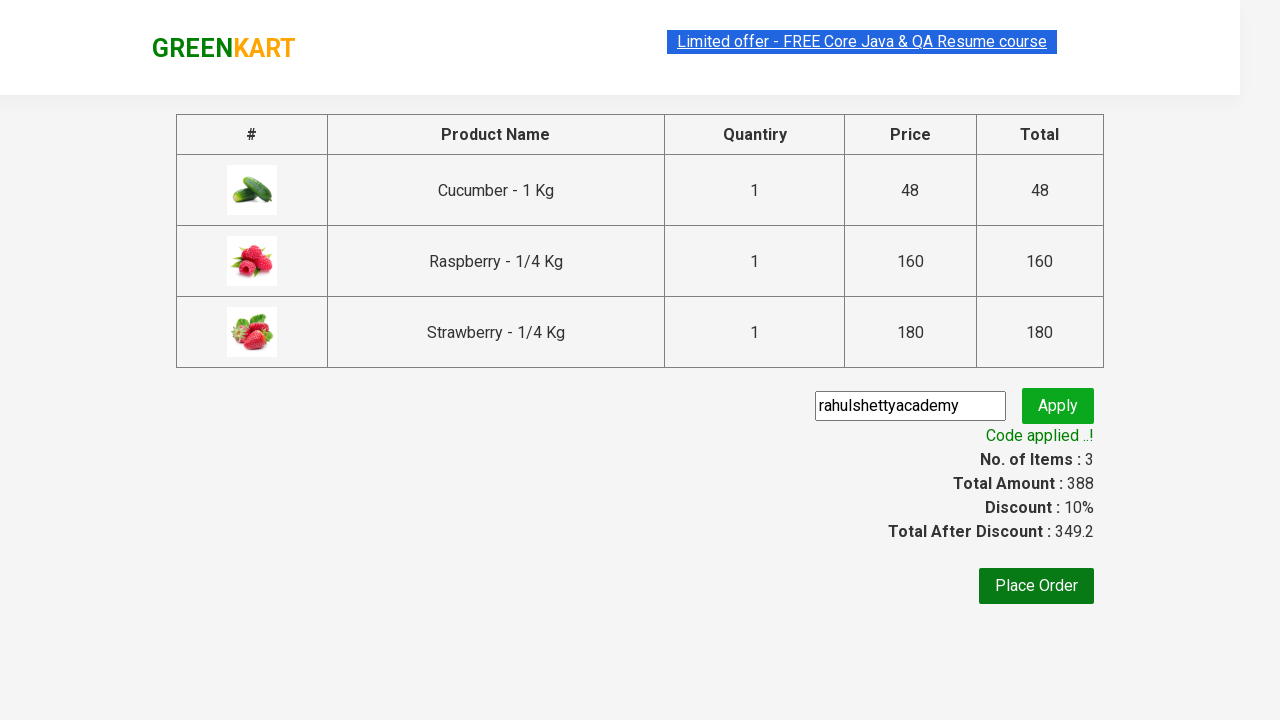